Tests browser window handling by clicking a button that opens multiple windows, then switches between them to interact with alerts on one page and dropdown elements on another page.

Starting URL: https://letcode.in/window

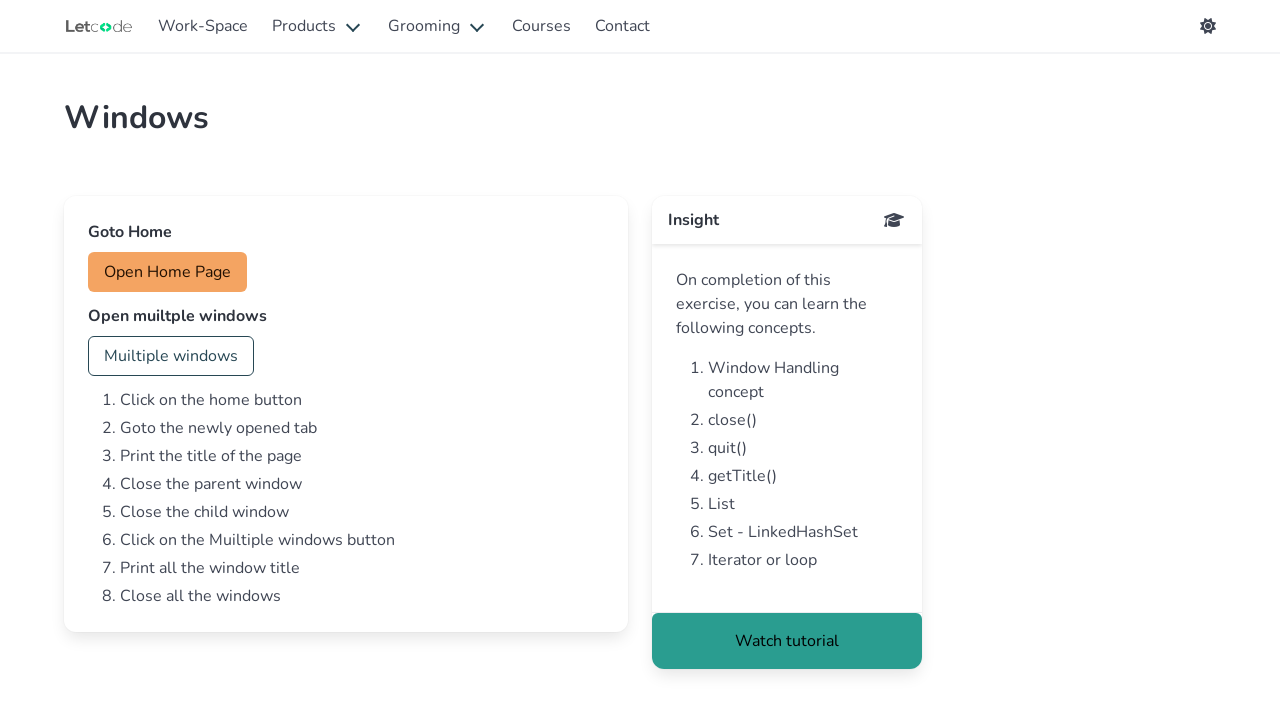

Clicked button to open multiple windows at (171, 356) on #multi
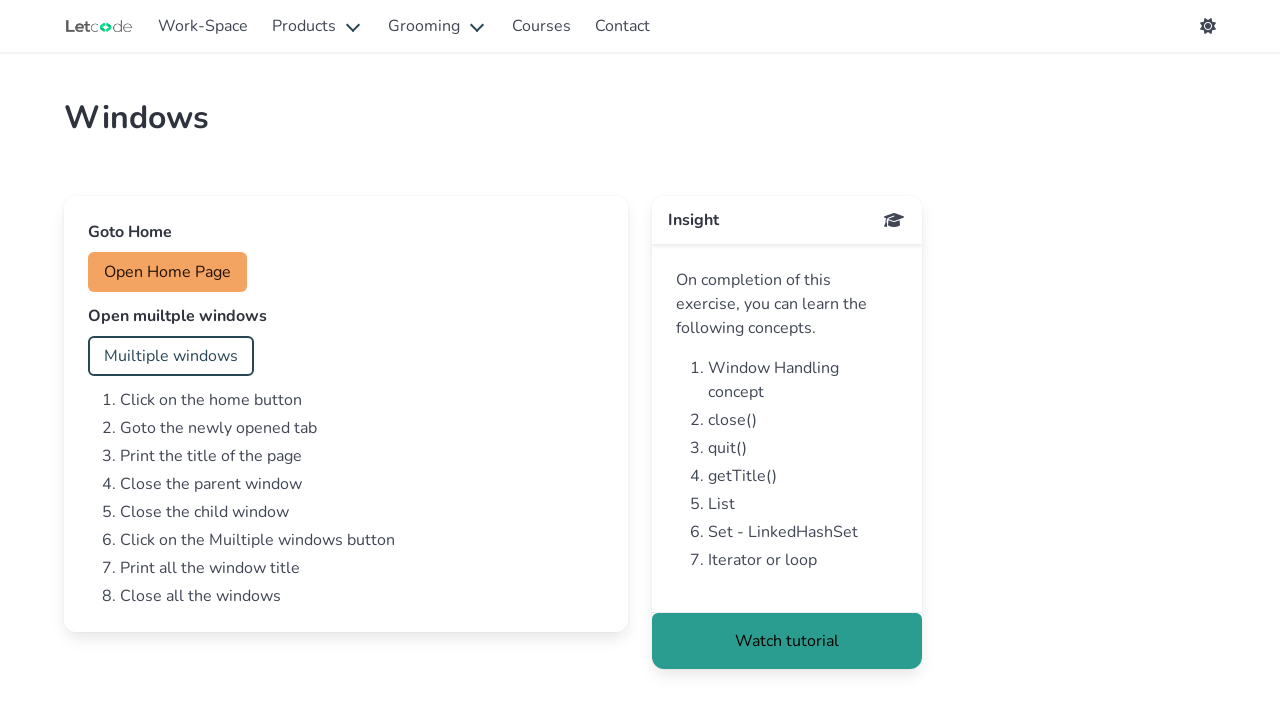

Retrieved all pages from context
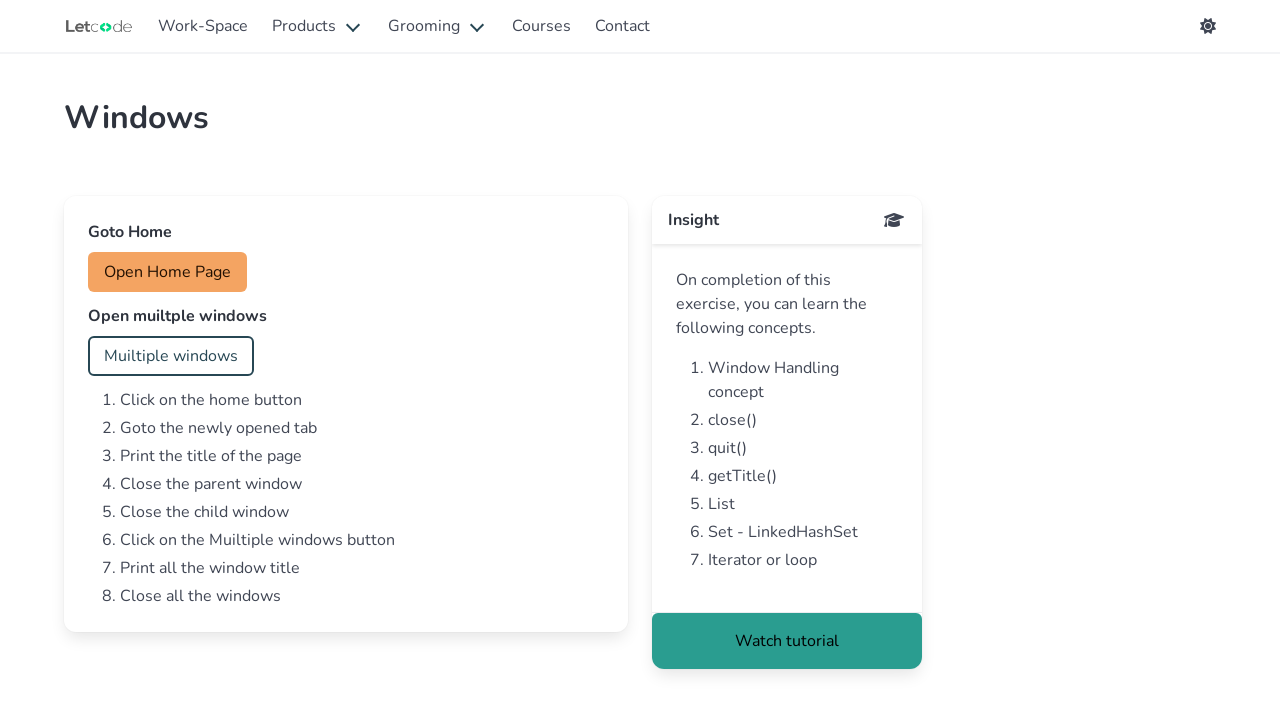

Checking page with URL: https://letcode.in/window
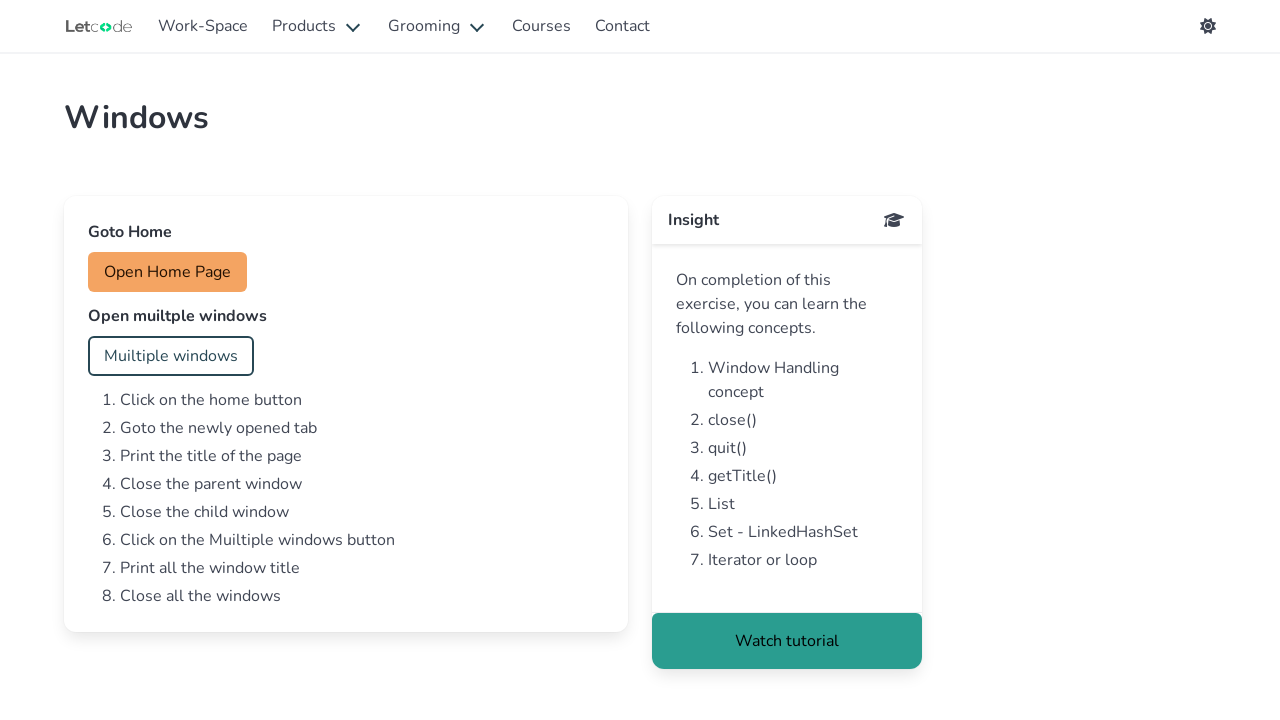

Checking page with URL: https://letcode.in/alert
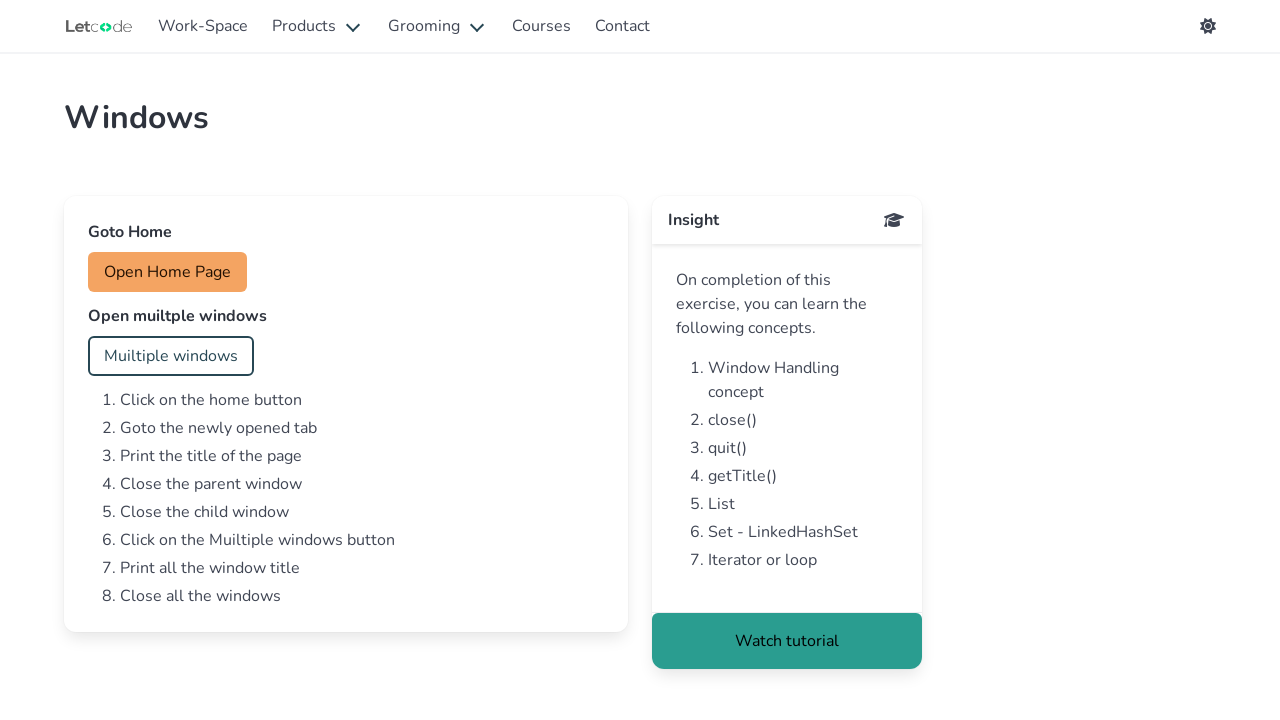

Clicked confirm button and accepted alert dialog at (154, 356) on #confirm
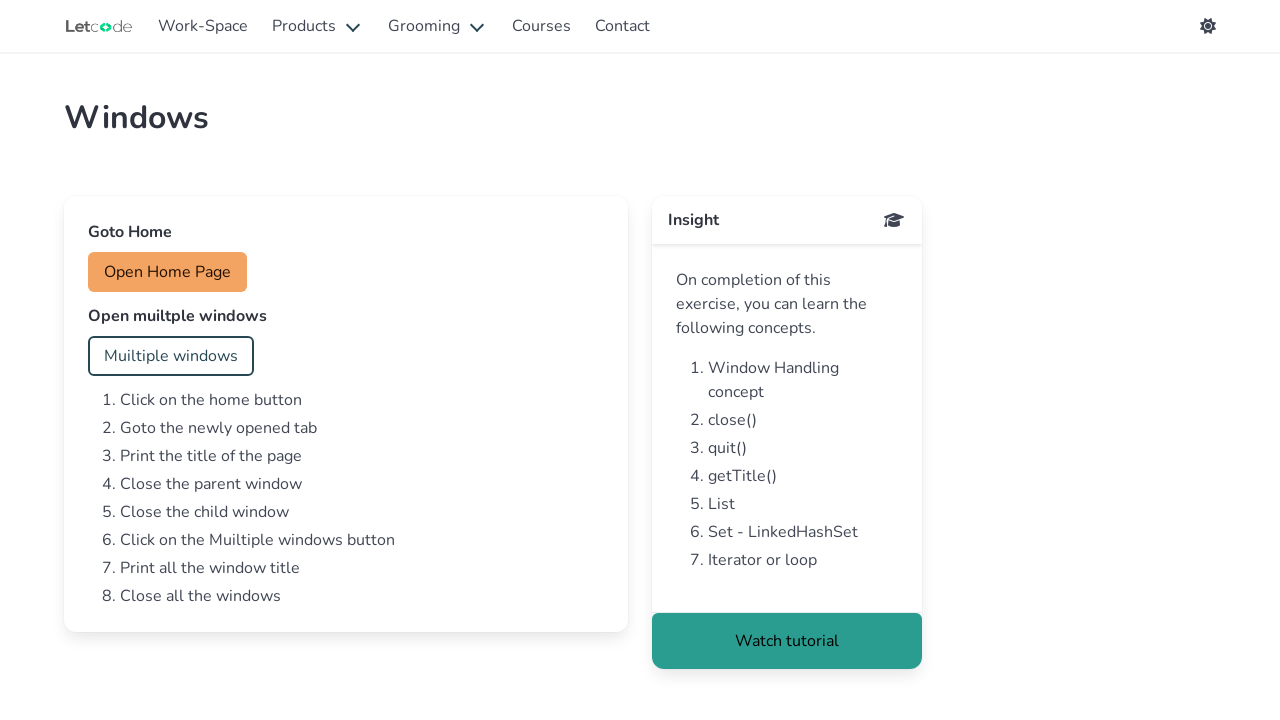

Clicked prompt button and entered 'pooja' in prompt dialog at (152, 440) on #prompt
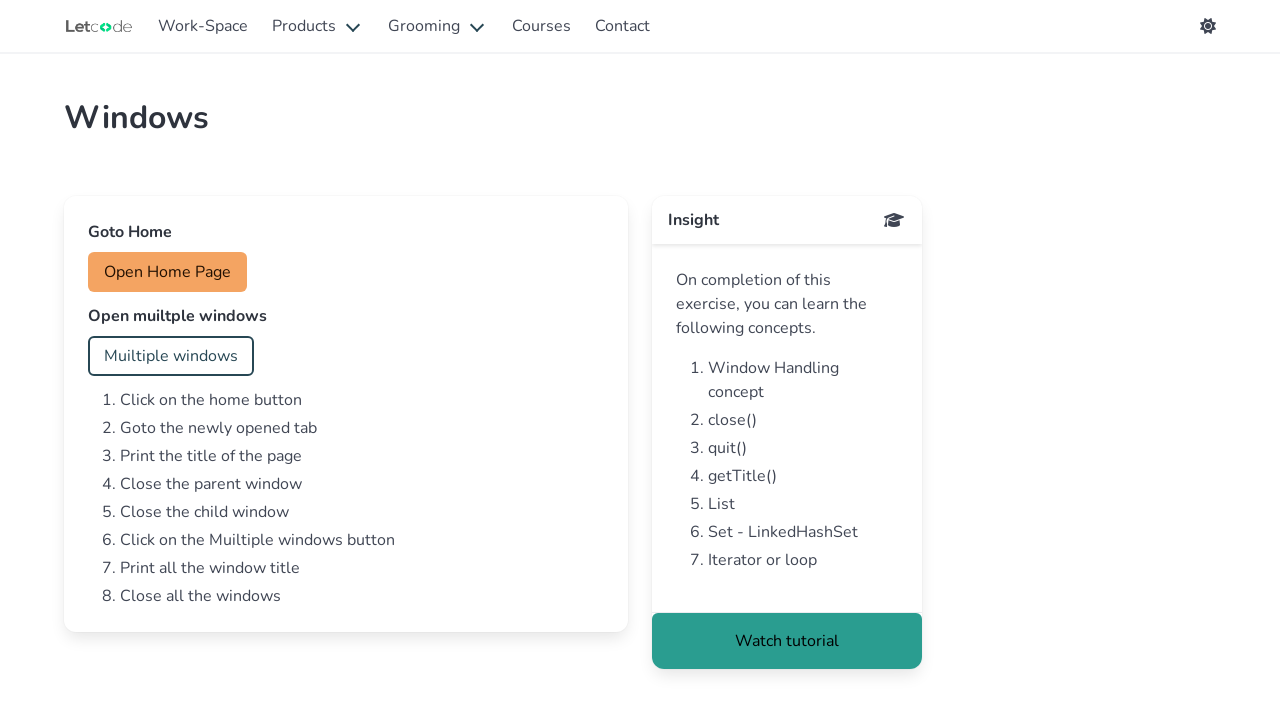

Checking page with URL: https://letcode.in/dropdowns
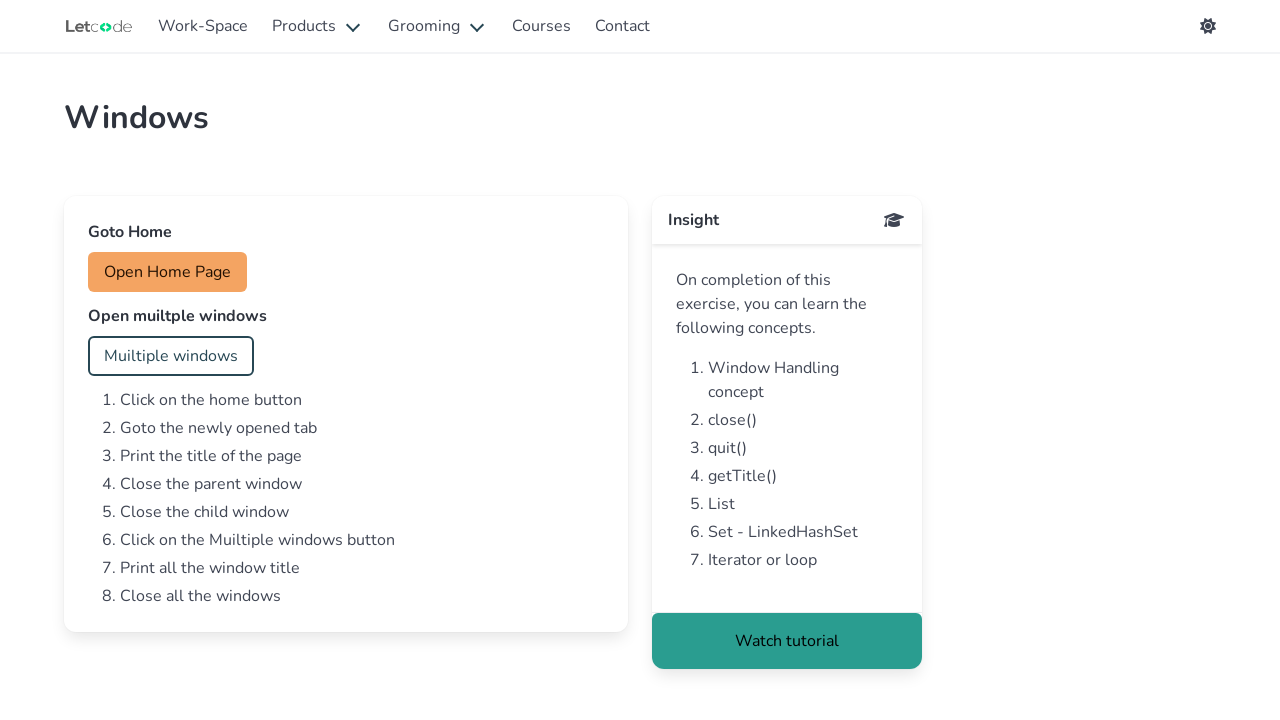

Fruits dropdown is visible on dropdowns page
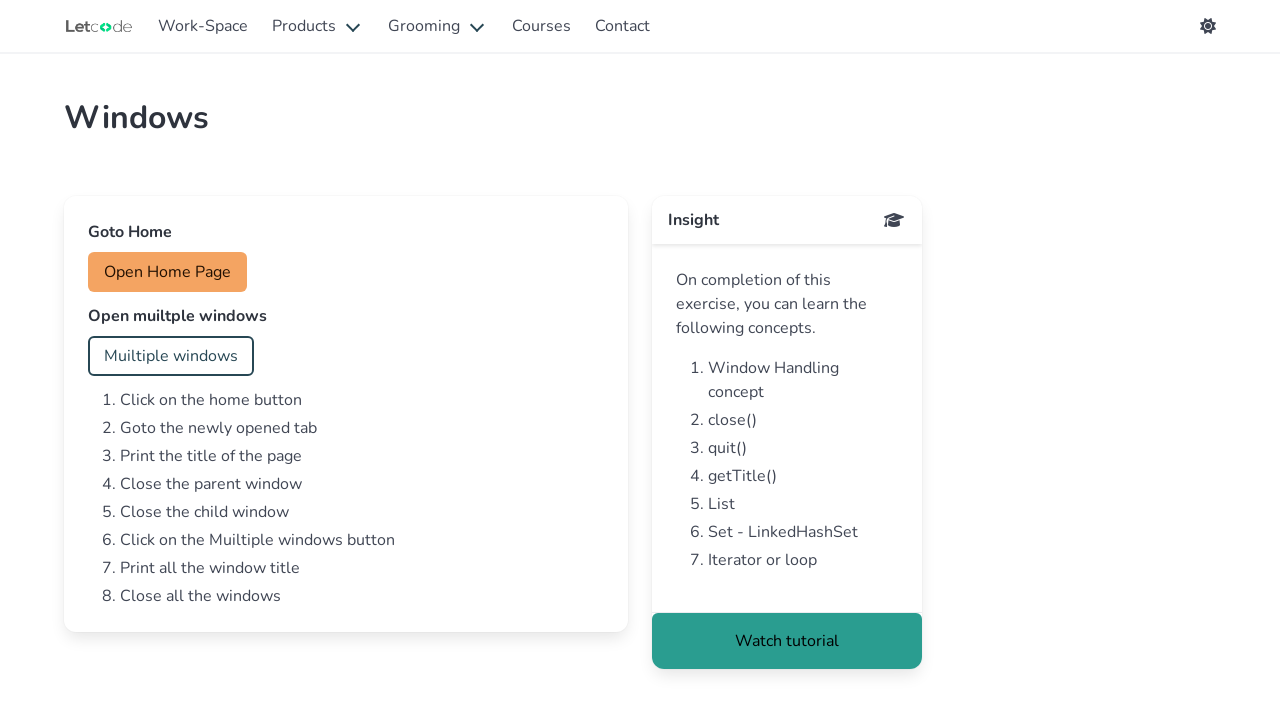

Retrieved 6 options from fruits dropdown
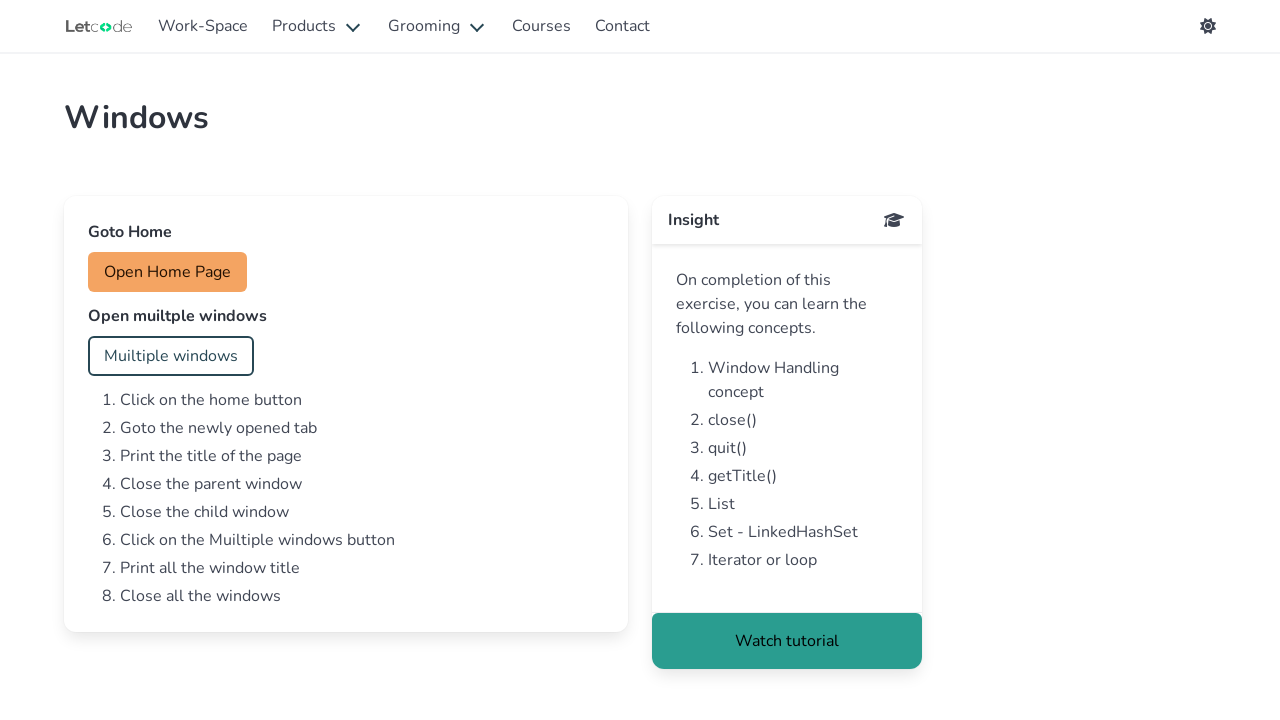

Retrieved text content from dropdown option: Select Fruit
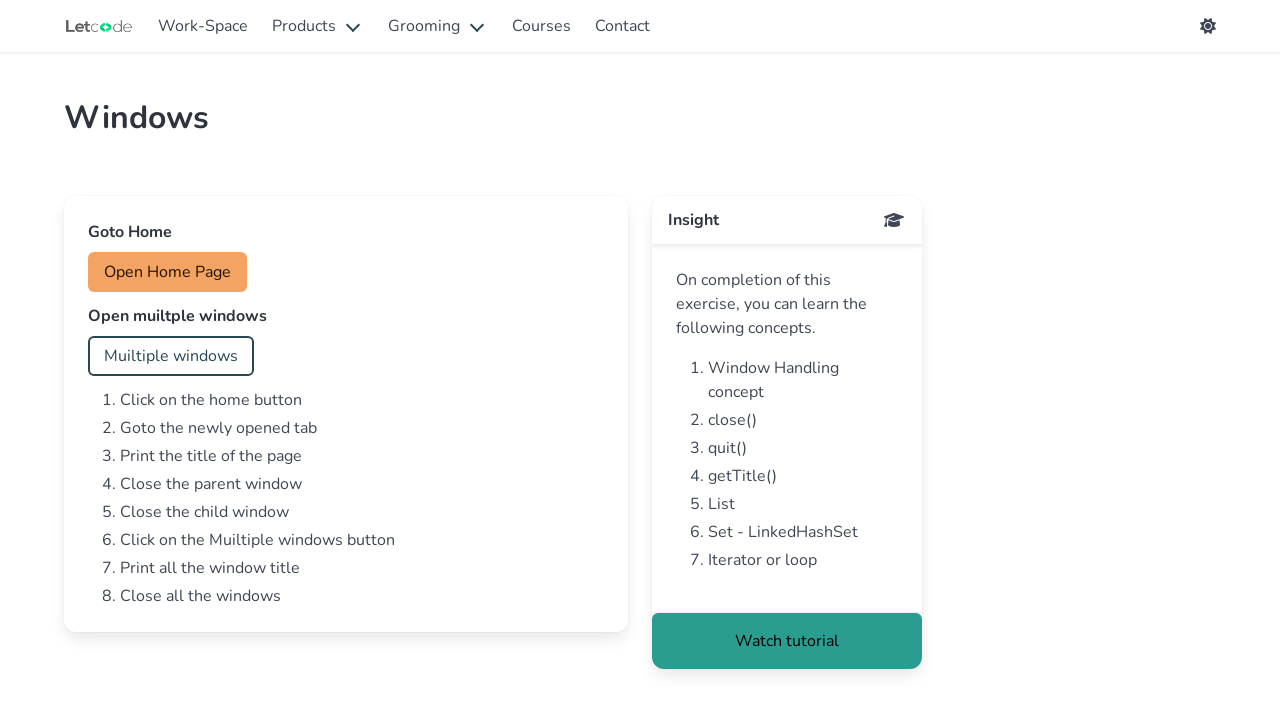

Retrieved text content from dropdown option: Apple
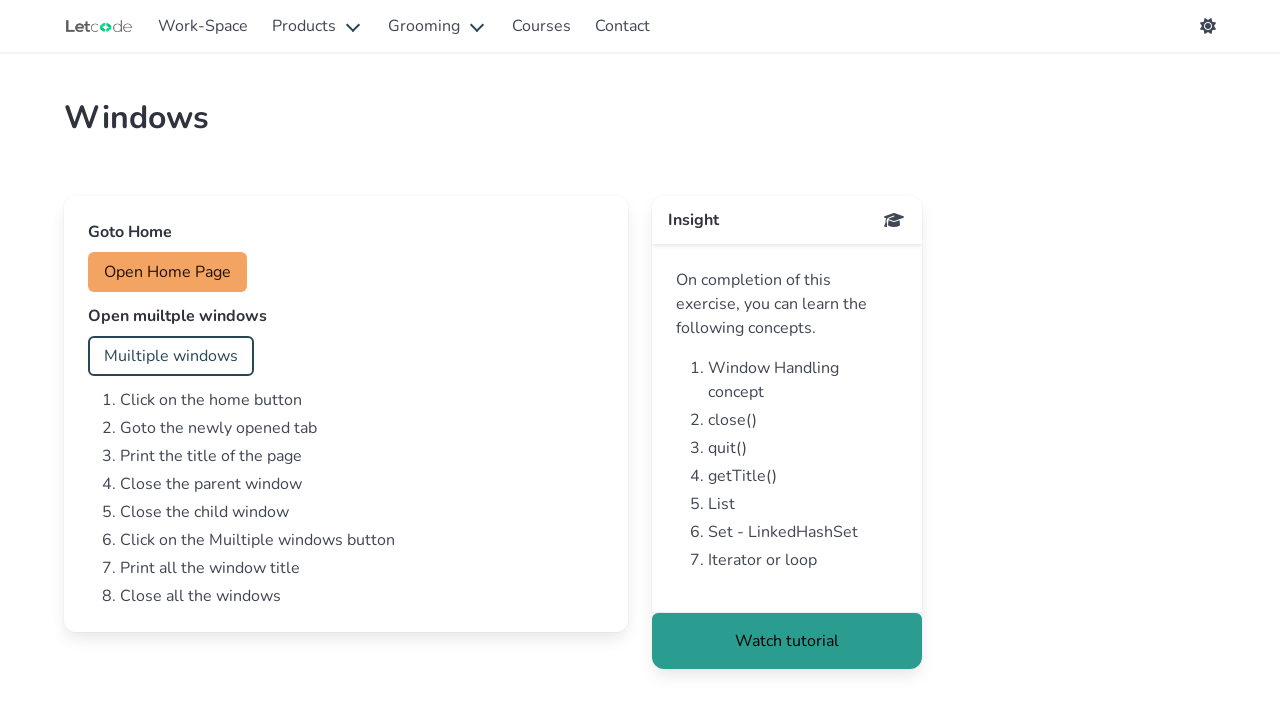

Retrieved text content from dropdown option: Mango
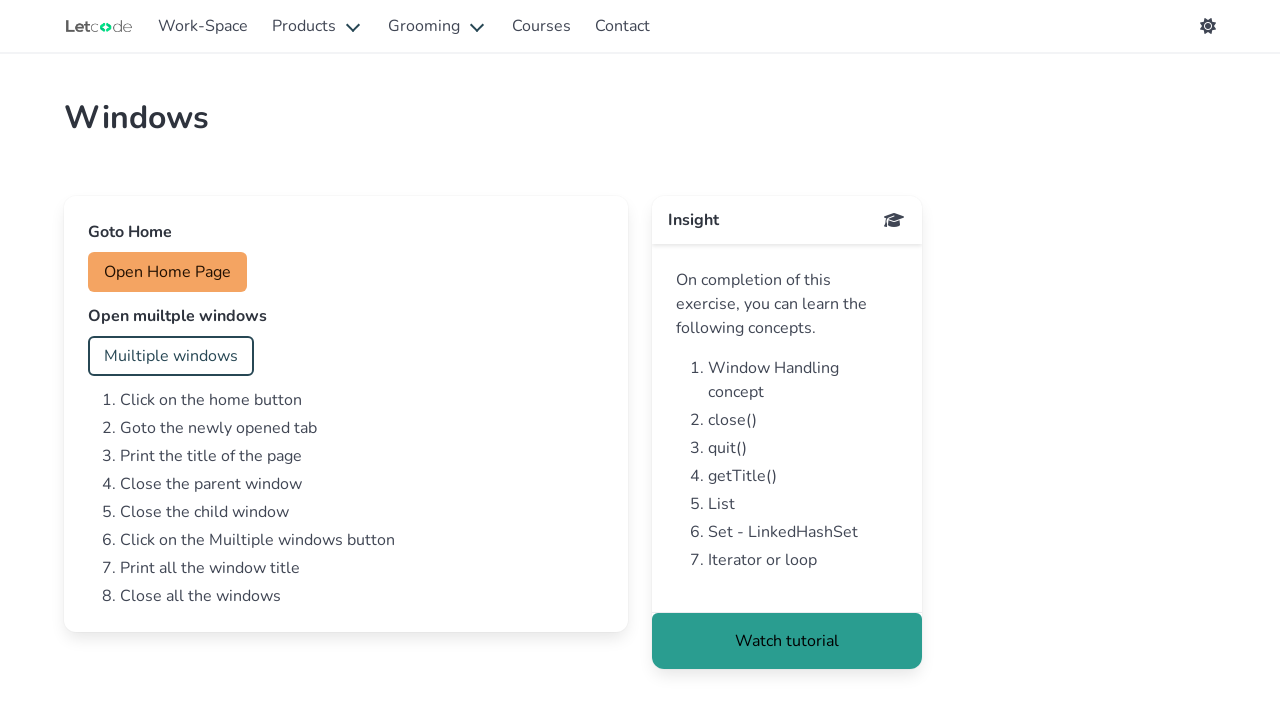

Retrieved text content from dropdown option: Orange
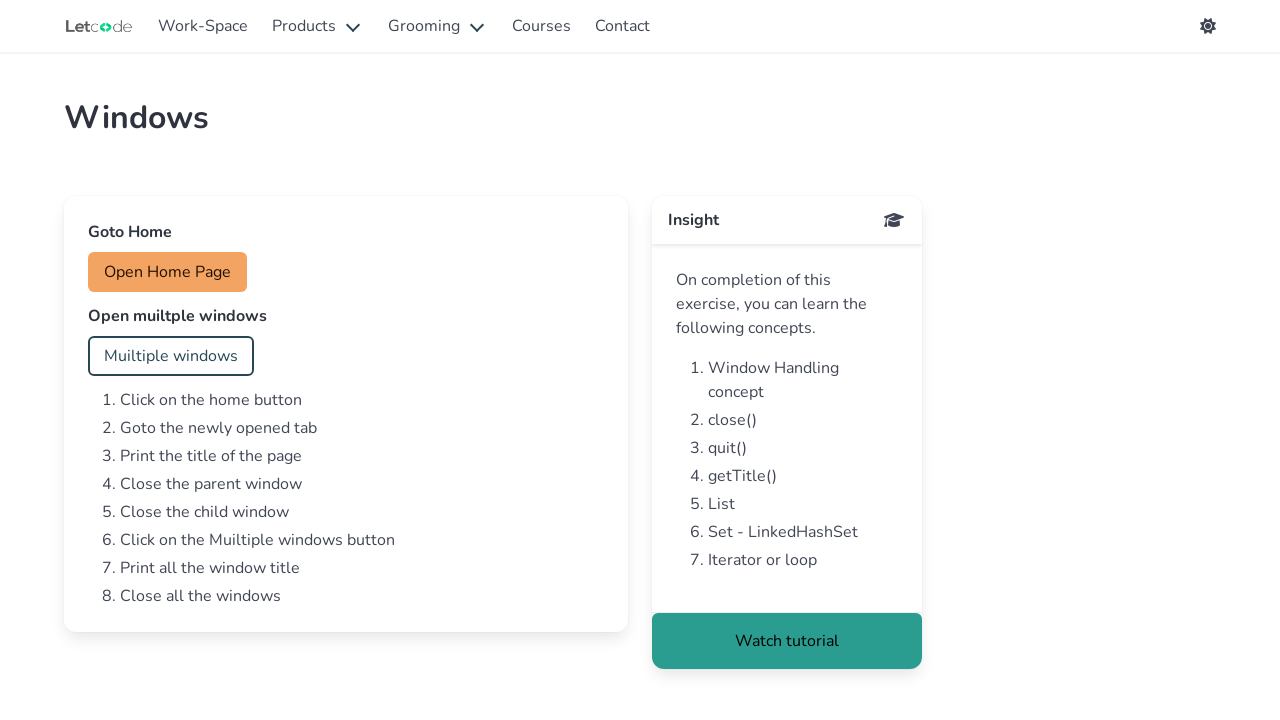

Retrieved text content from dropdown option: Banana
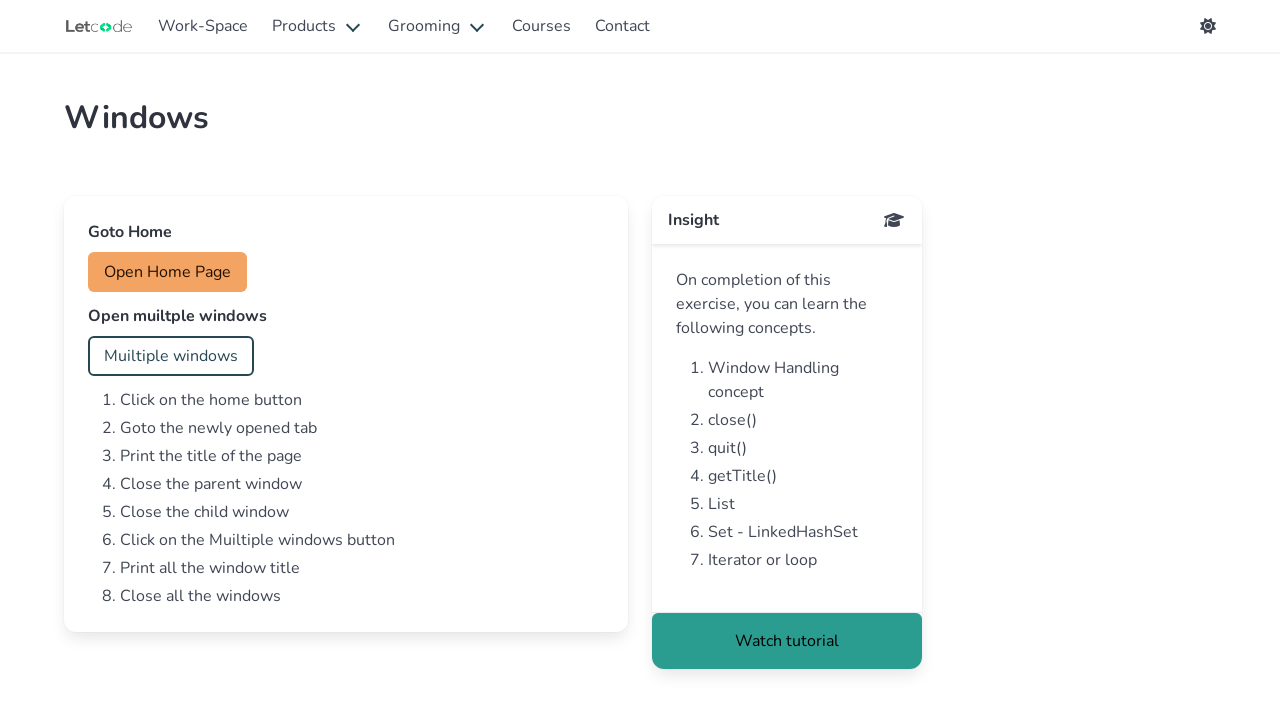

Retrieved text content from dropdown option: Pine Apple
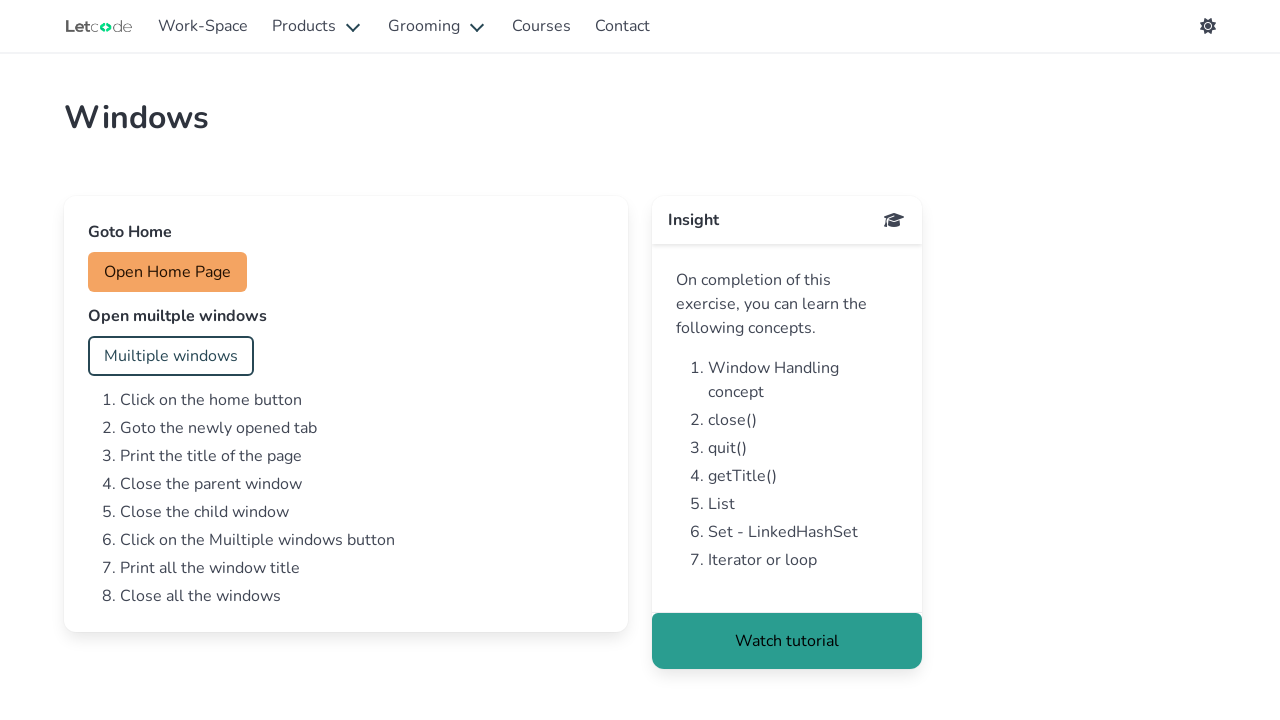

Closed a child page
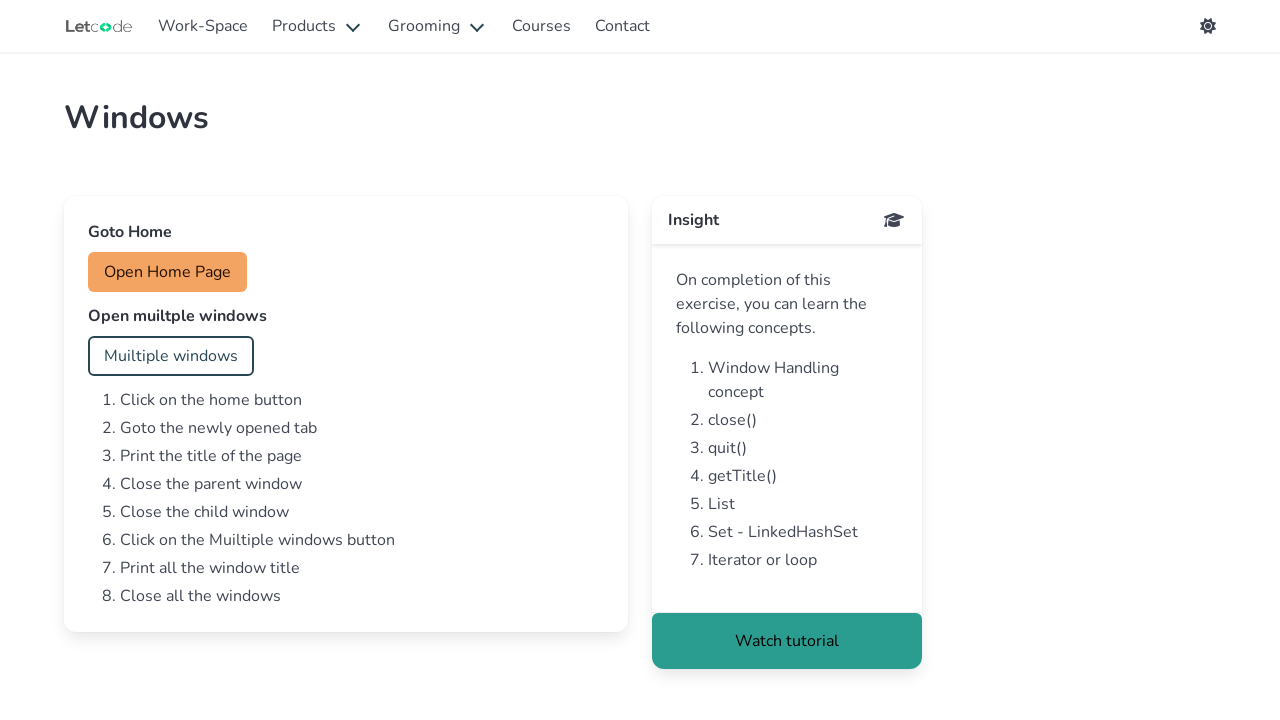

Closed a child page
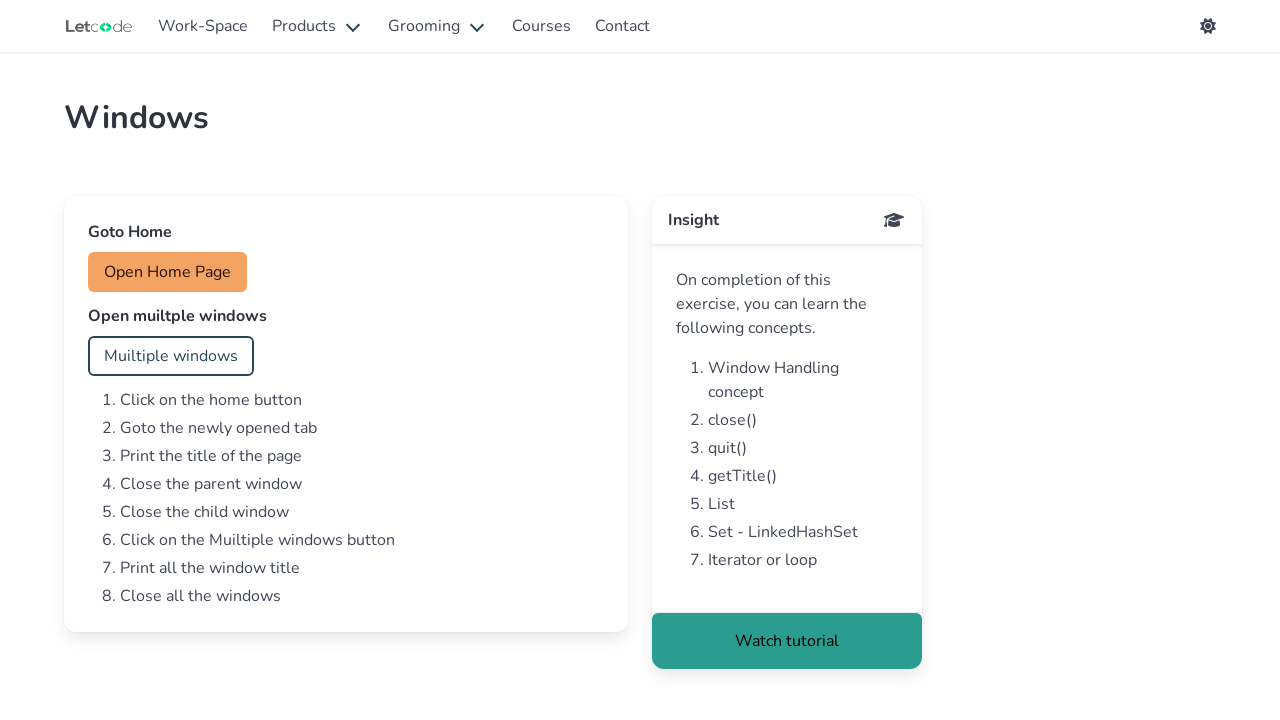

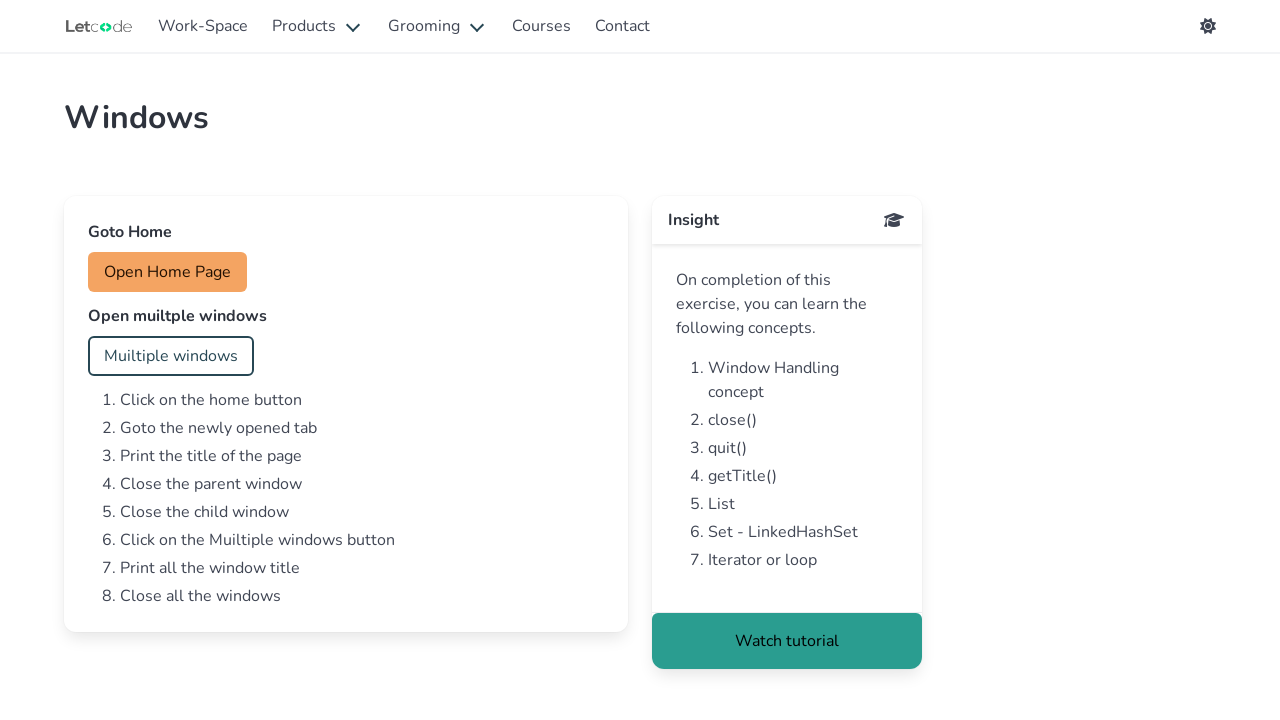